Tests jQuery UI drag and drop functionality within an iframe, then navigates to resizable element demonstration

Starting URL: https://jqueryui.com/droppable/

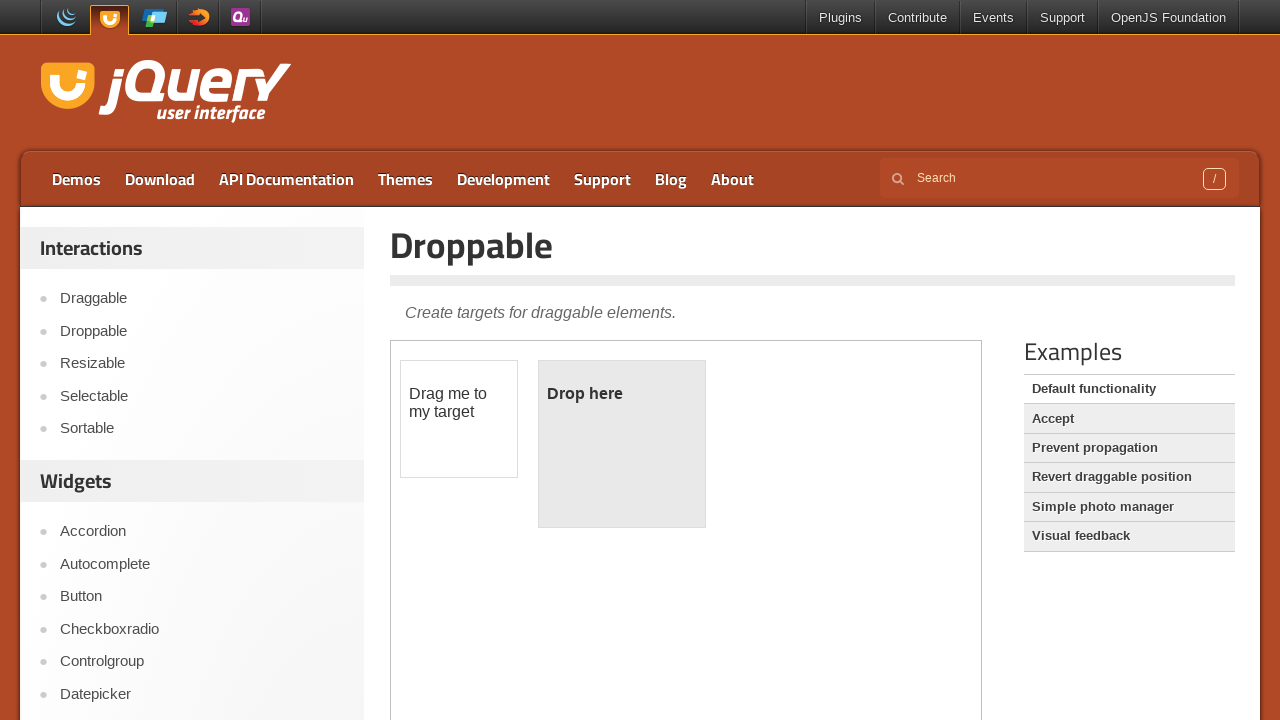

Located demo iframe
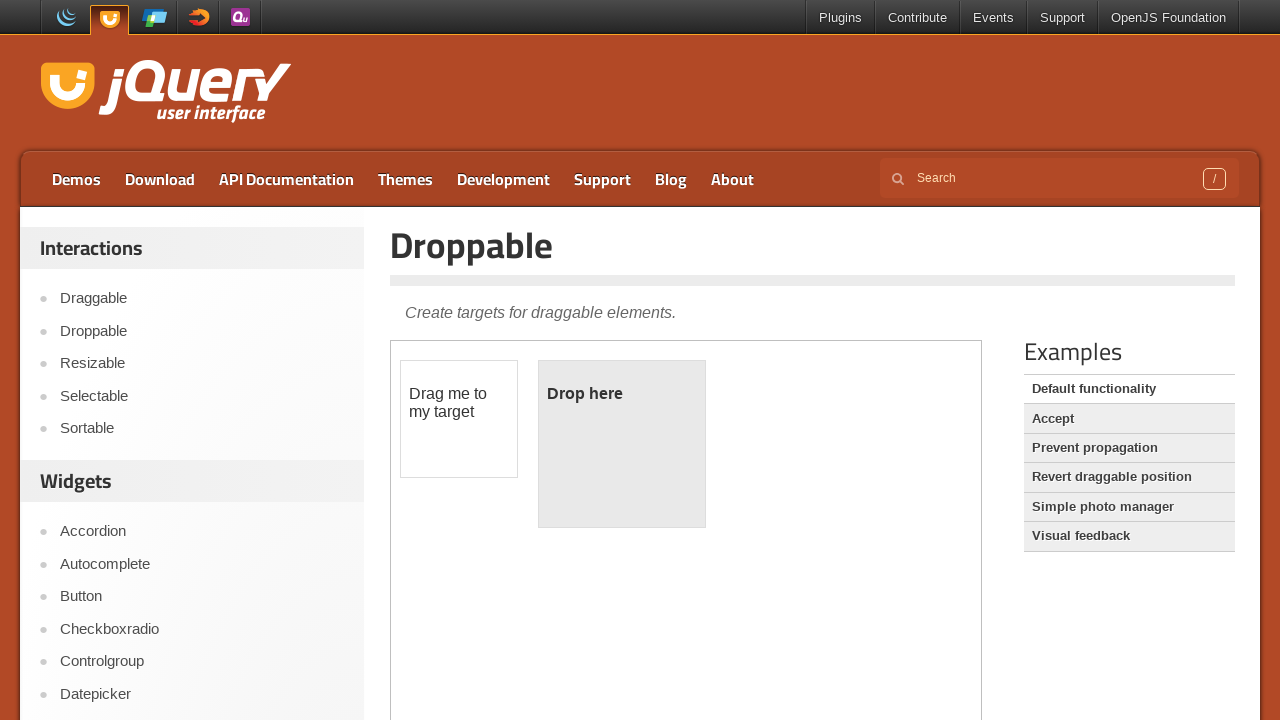

Located draggable element within iframe
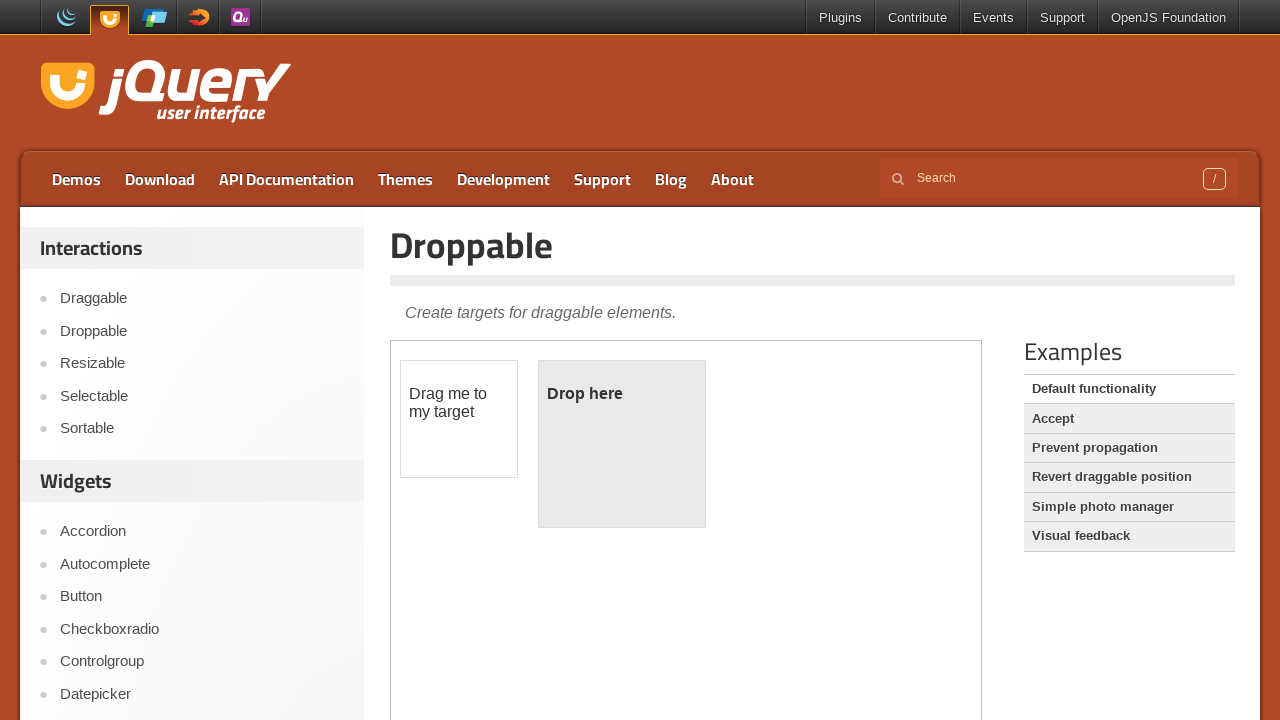

Located droppable element within iframe
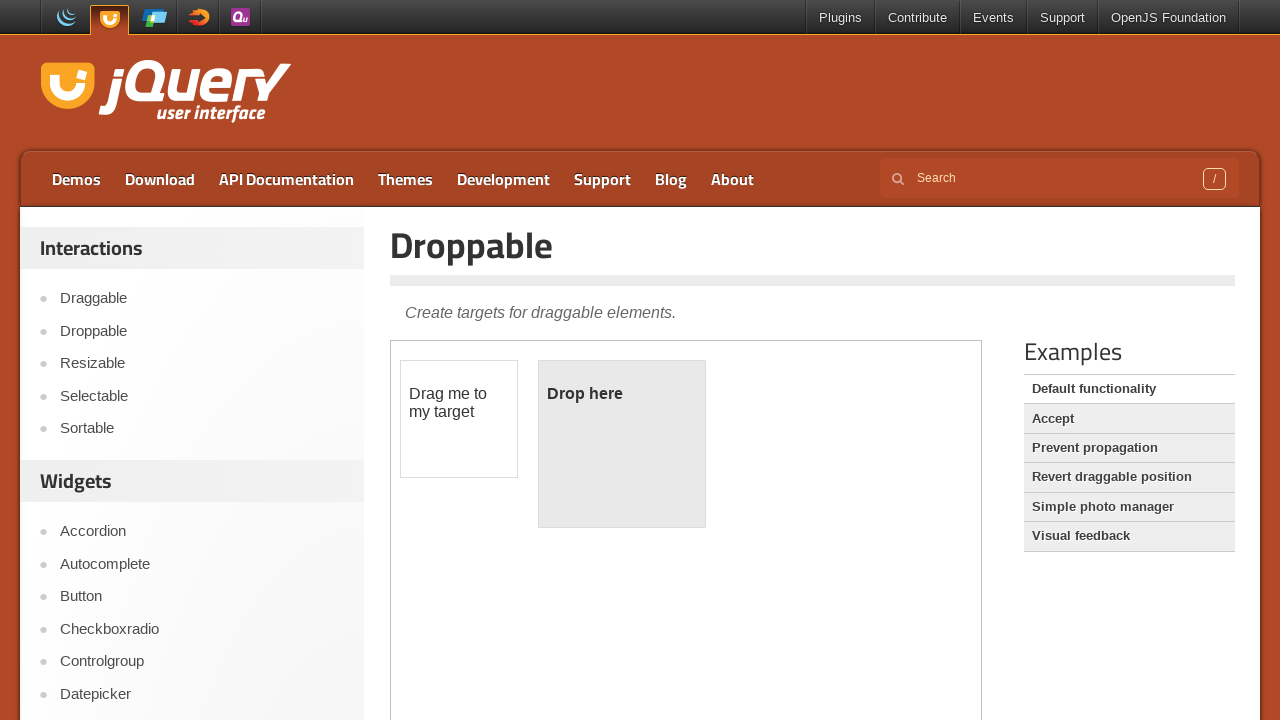

Performed drag and drop from draggable to droppable element at (622, 444)
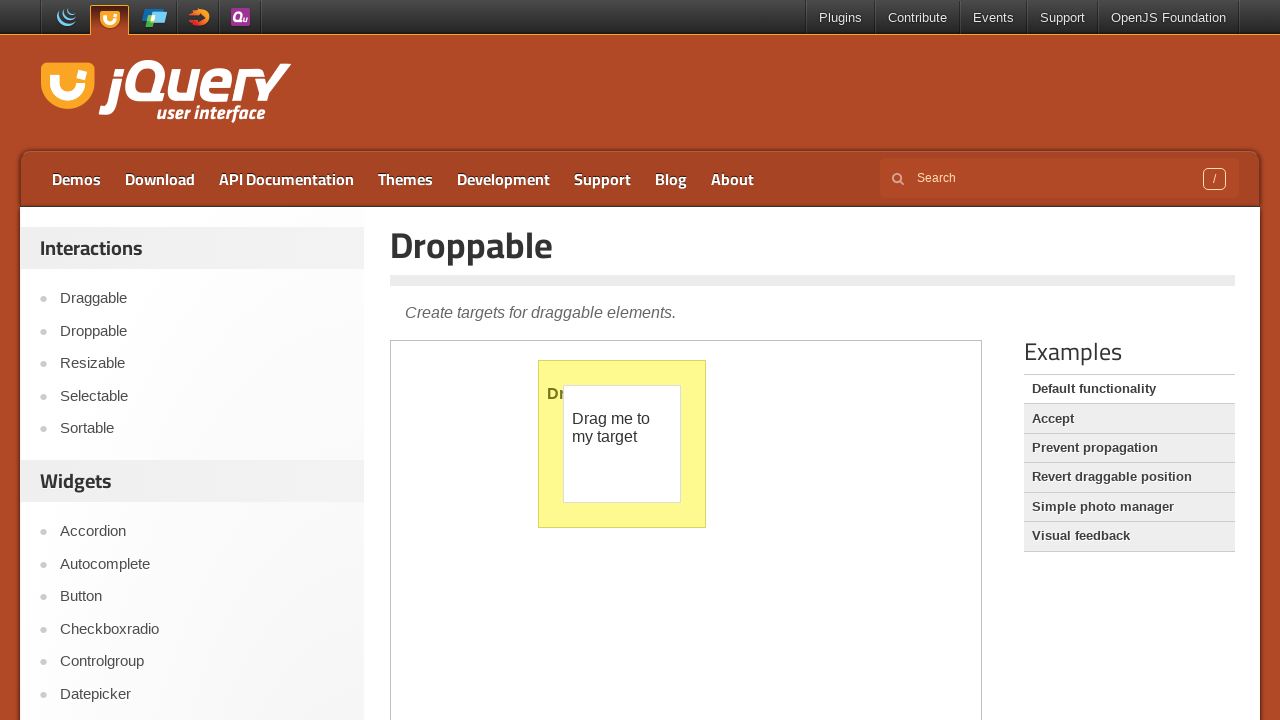

Clicked on Resizable link to navigate to resizable demo at (202, 364) on a:text('Resizable')
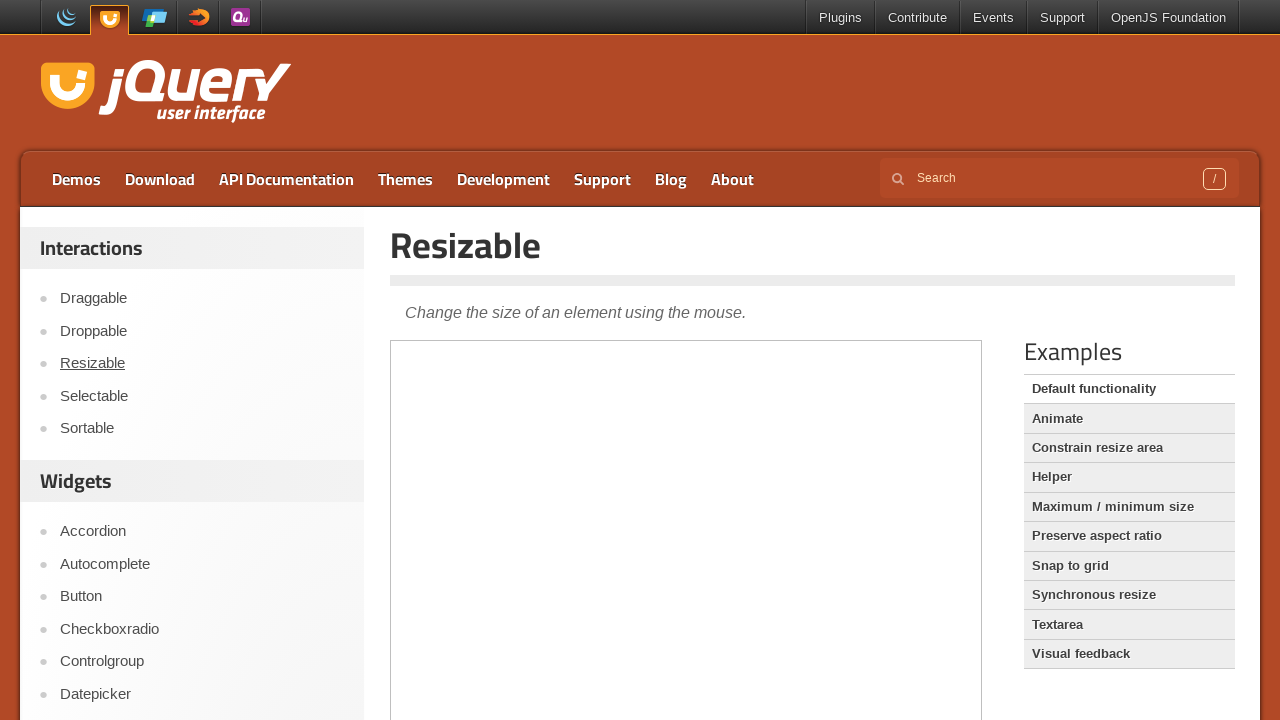

Waited for resizable demo page to load
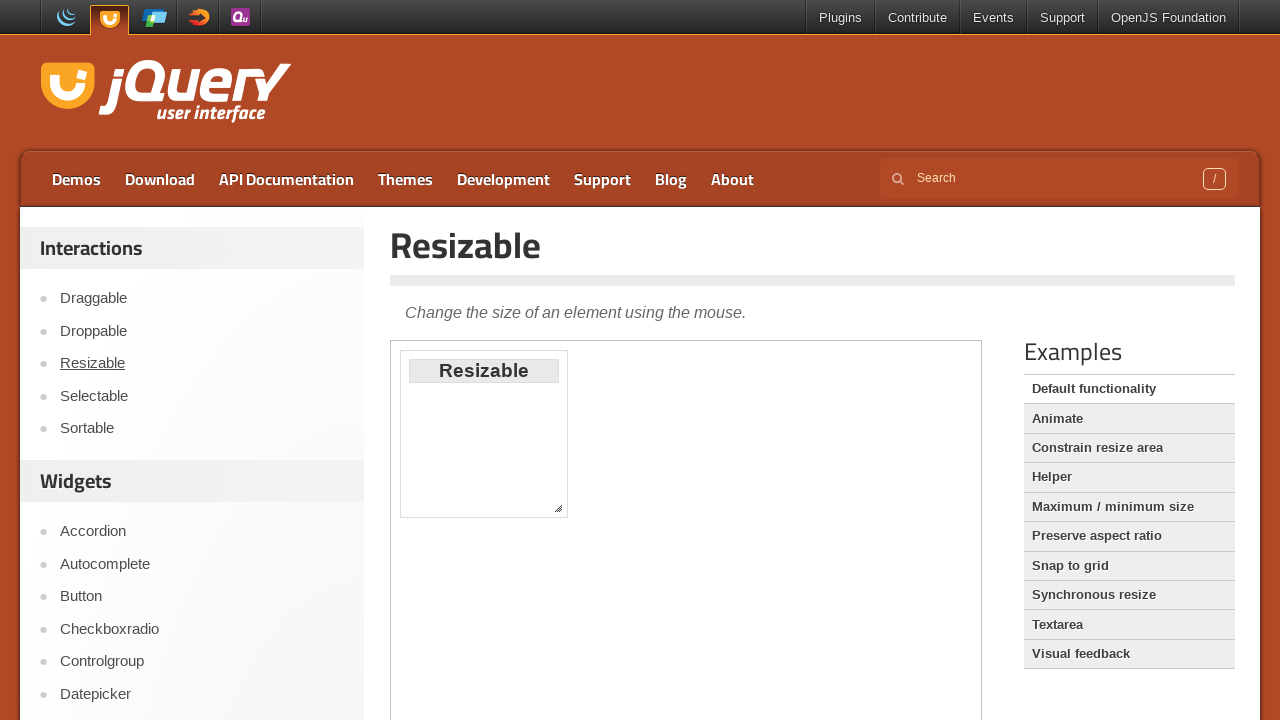

Moved mouse to starting position (100, 100) at (100, 100)
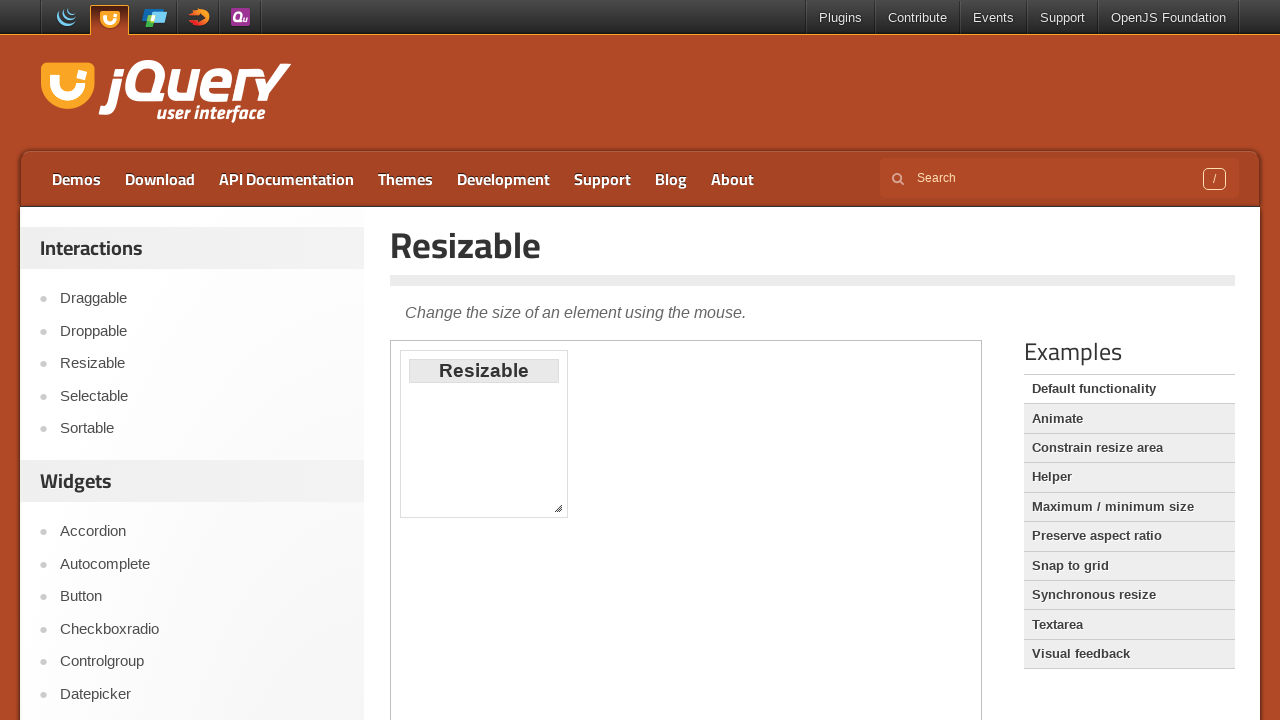

Pressed mouse button down at (100, 100)
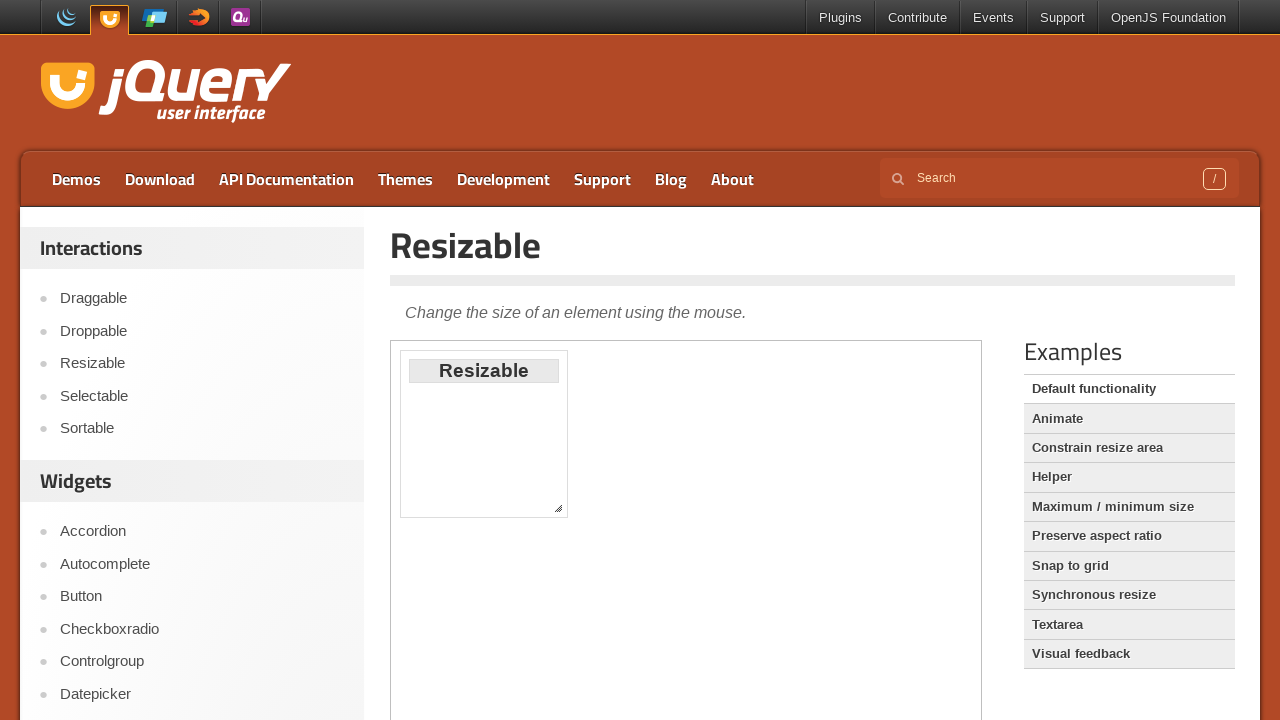

Dragged mouse to position (250, 250) to simulate resize at (250, 250)
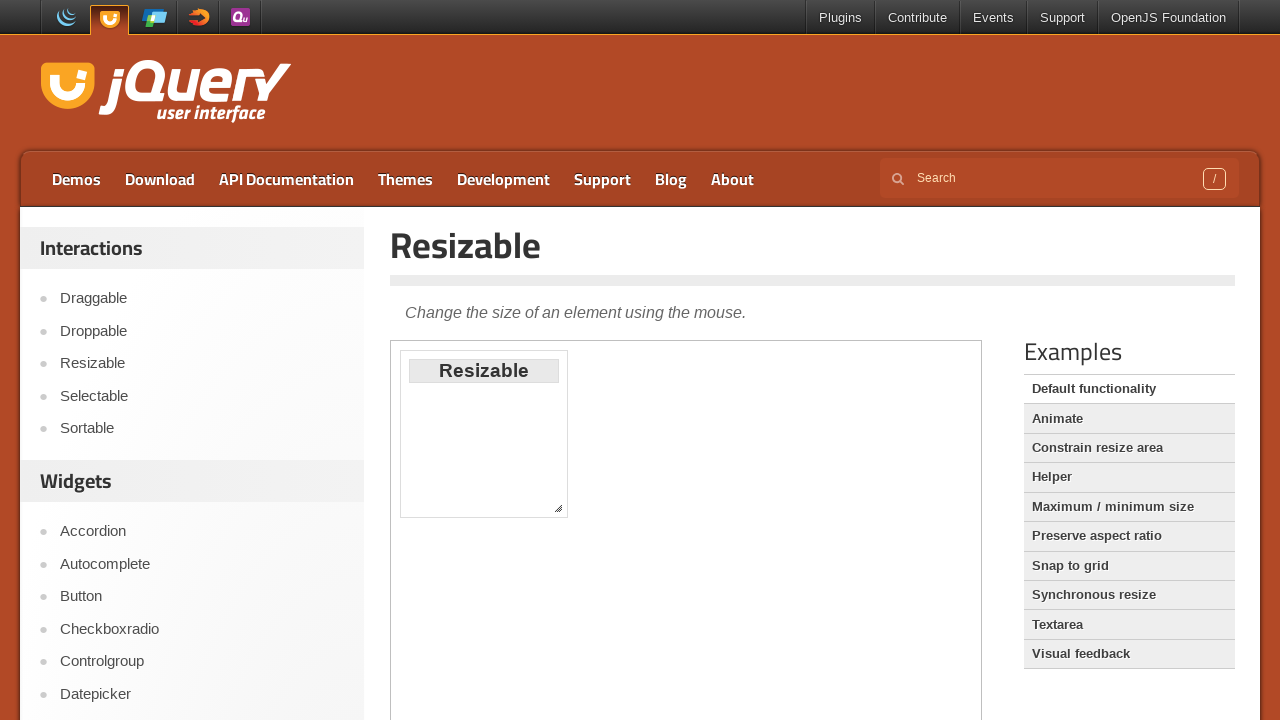

Released mouse button to complete resize action at (250, 250)
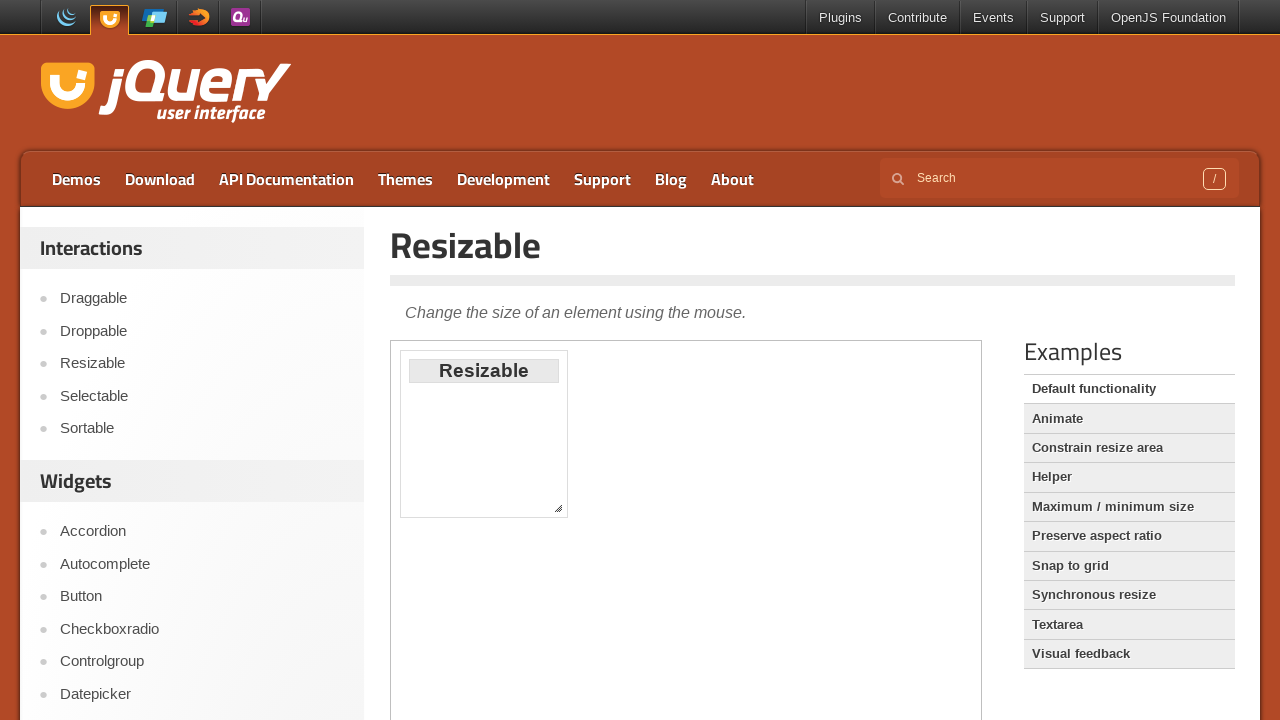

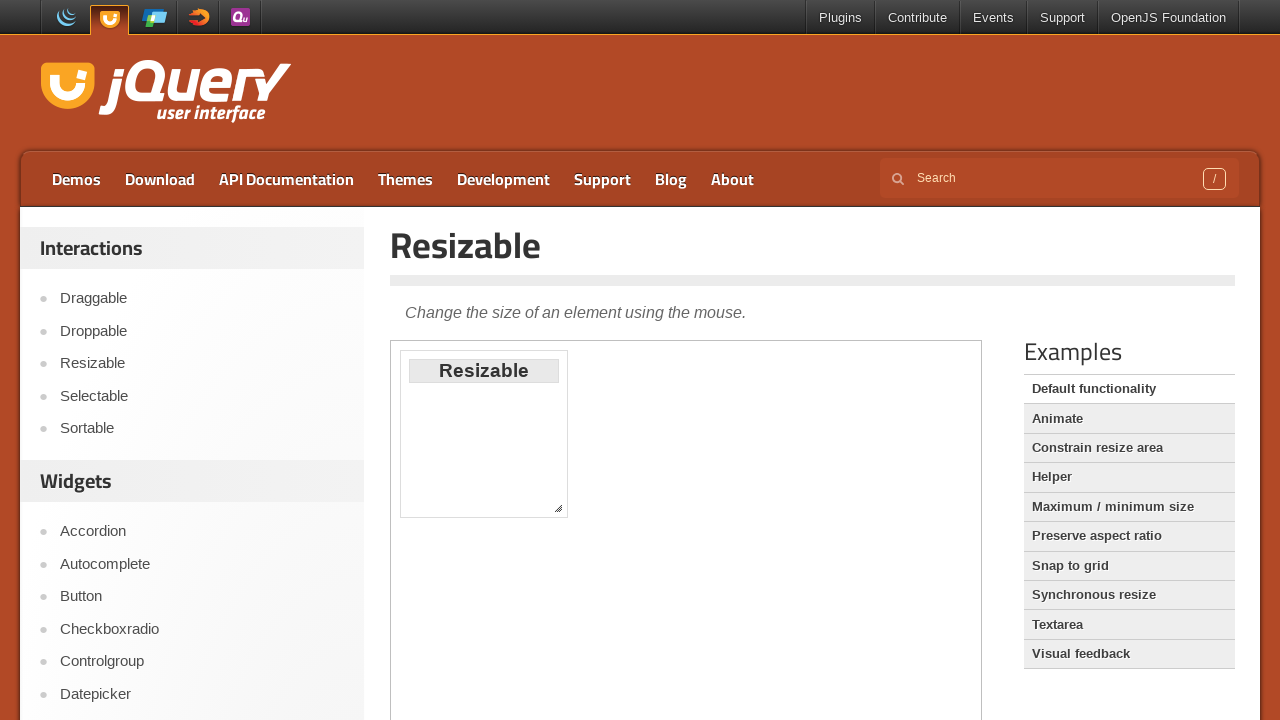